Navigates to AJIO e-commerce website and retrieves the browser window position coordinates (x and y values) demonstrating window management capabilities.

Starting URL: https://www.ajio.com/

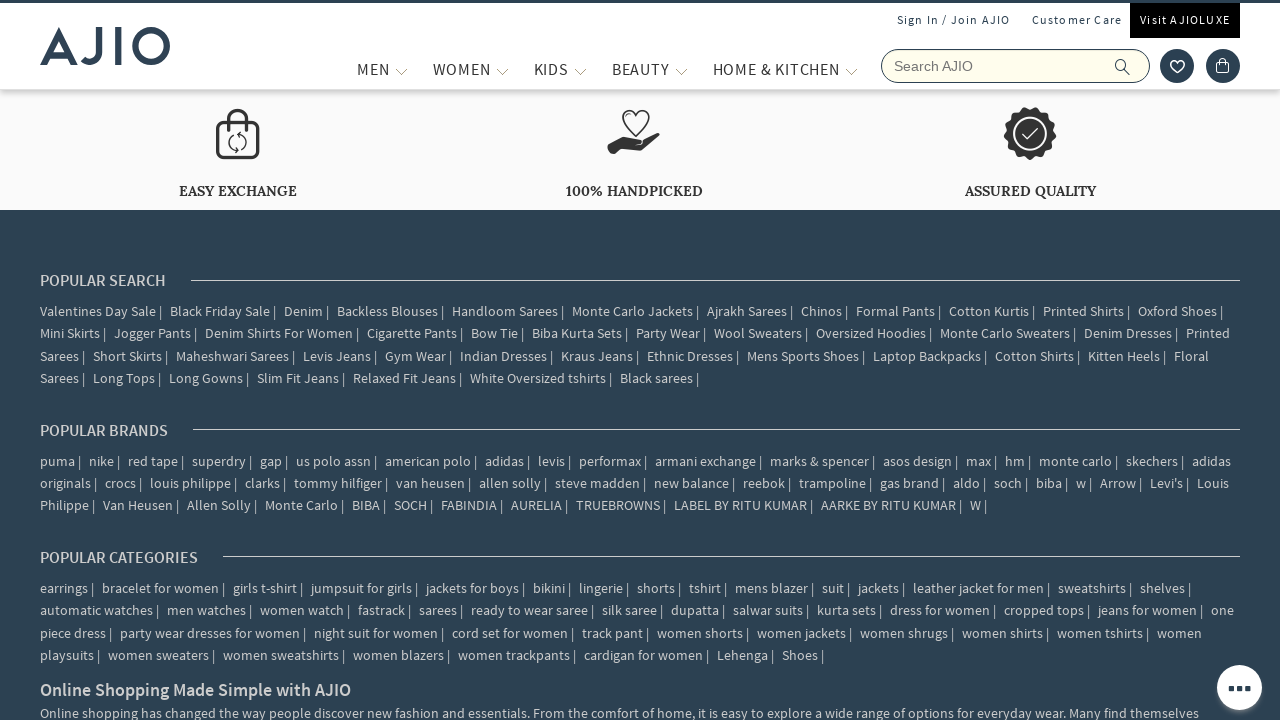

Waited for page to load with domcontentloaded state
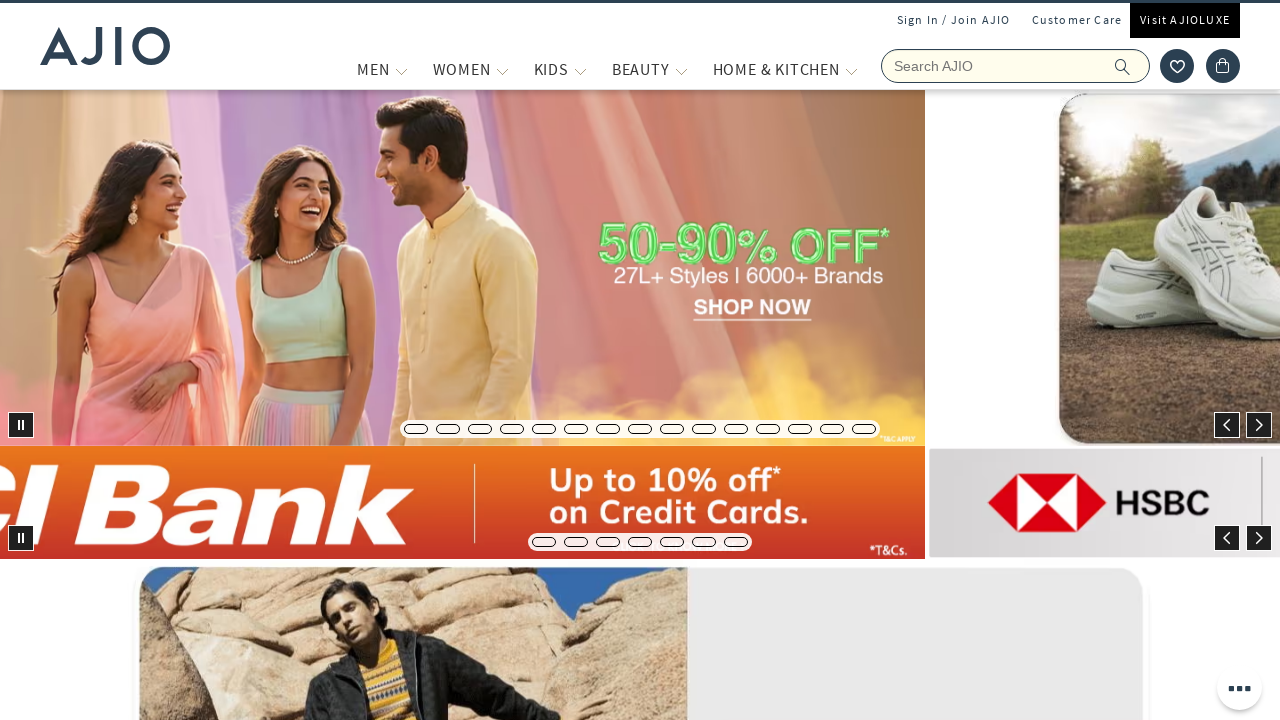

Retrieved browser window position coordinates using JavaScript evaluation
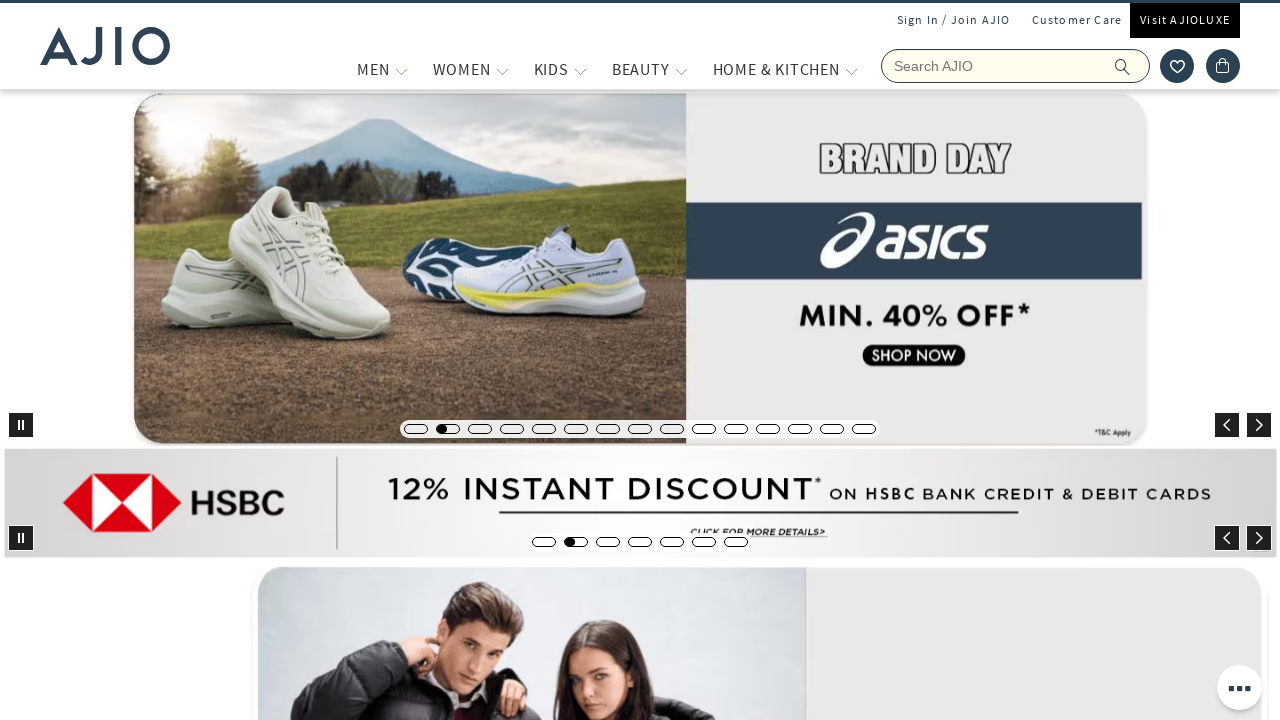

Printed window position - X: 0, Y: 0
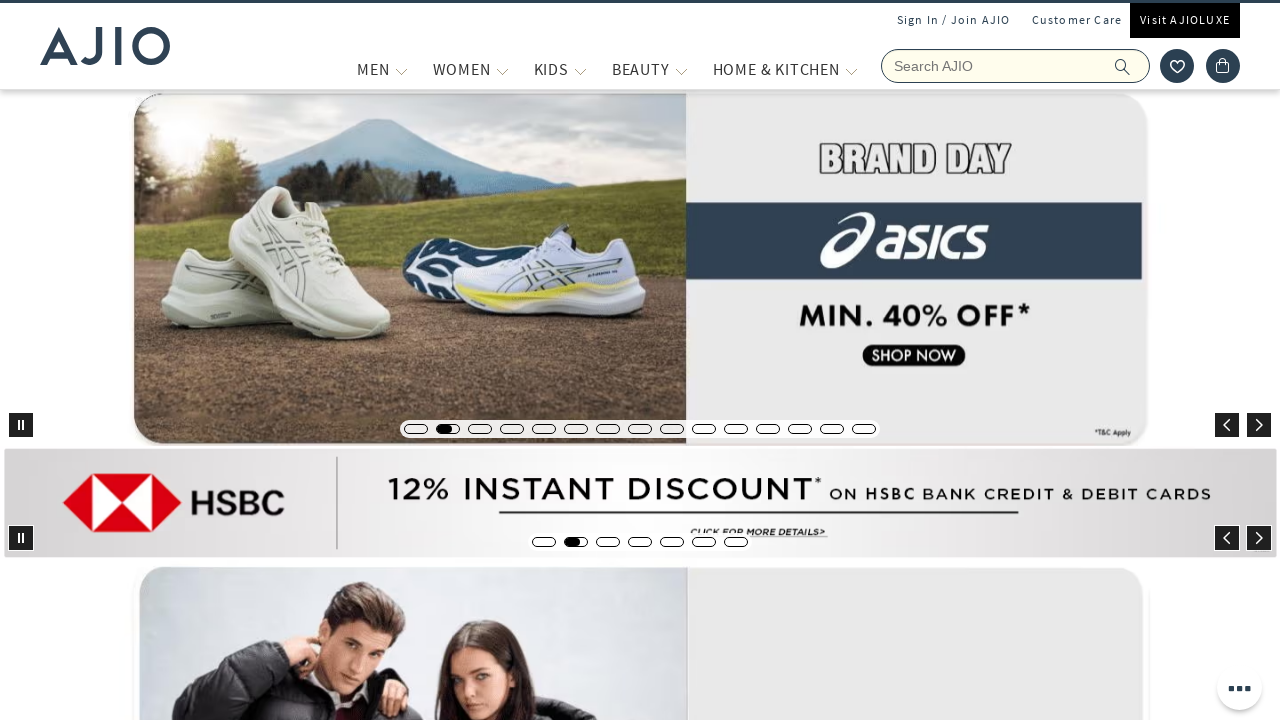

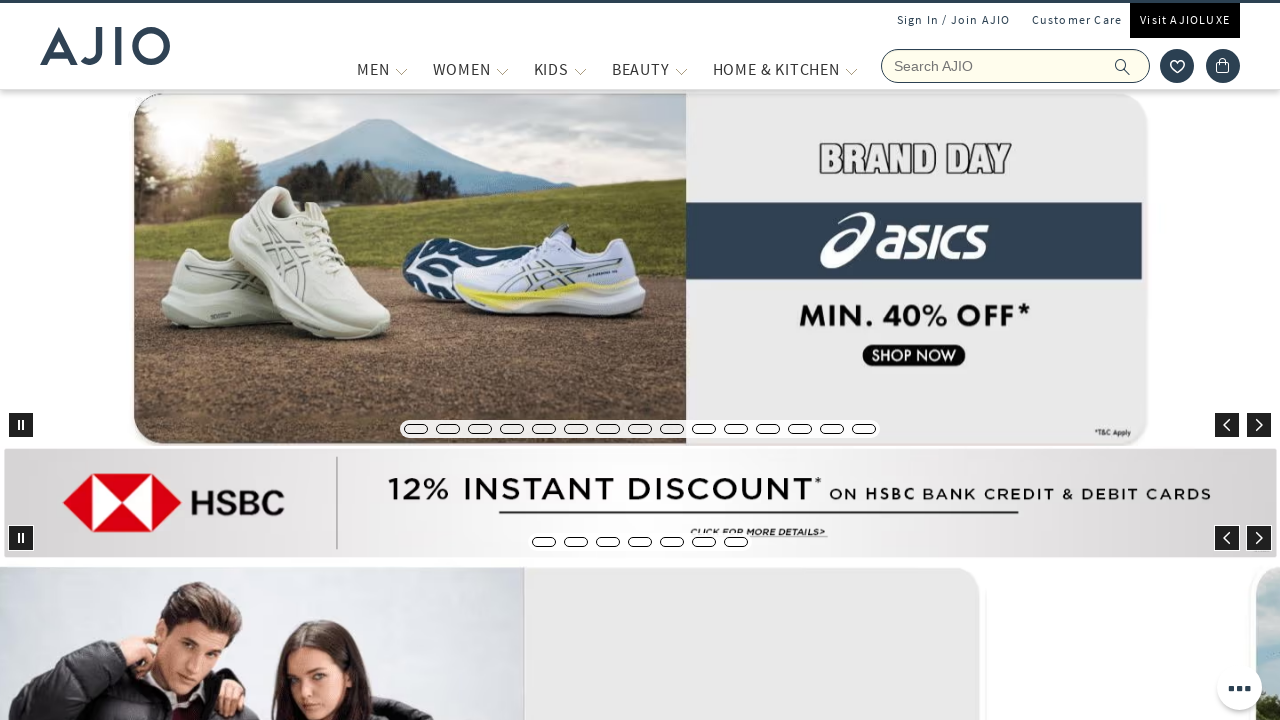